Navigates to an NBC Telemundo news video page to test notification handling

Starting URL: https://www.nbc.com/noticias-telemundo-en-la-noche/video/noticias-en-la-noche-07-26/9000239987

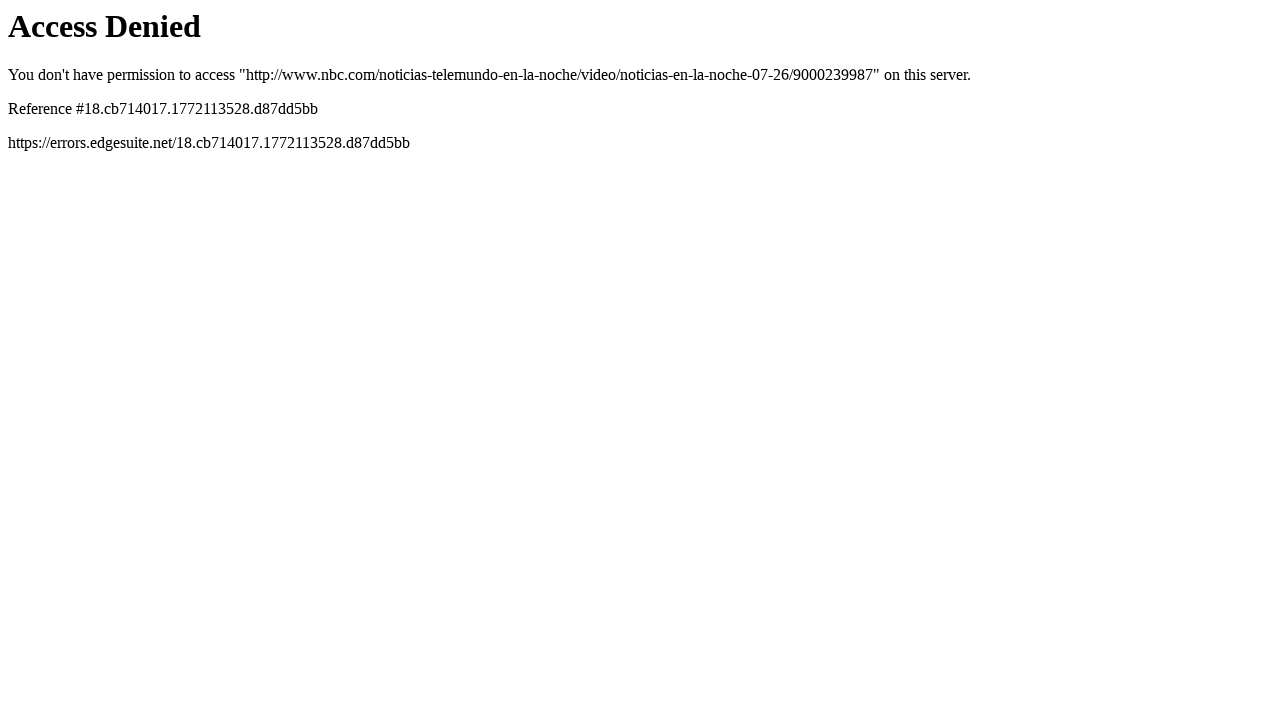

Navigated to NBC Telemundo news video page
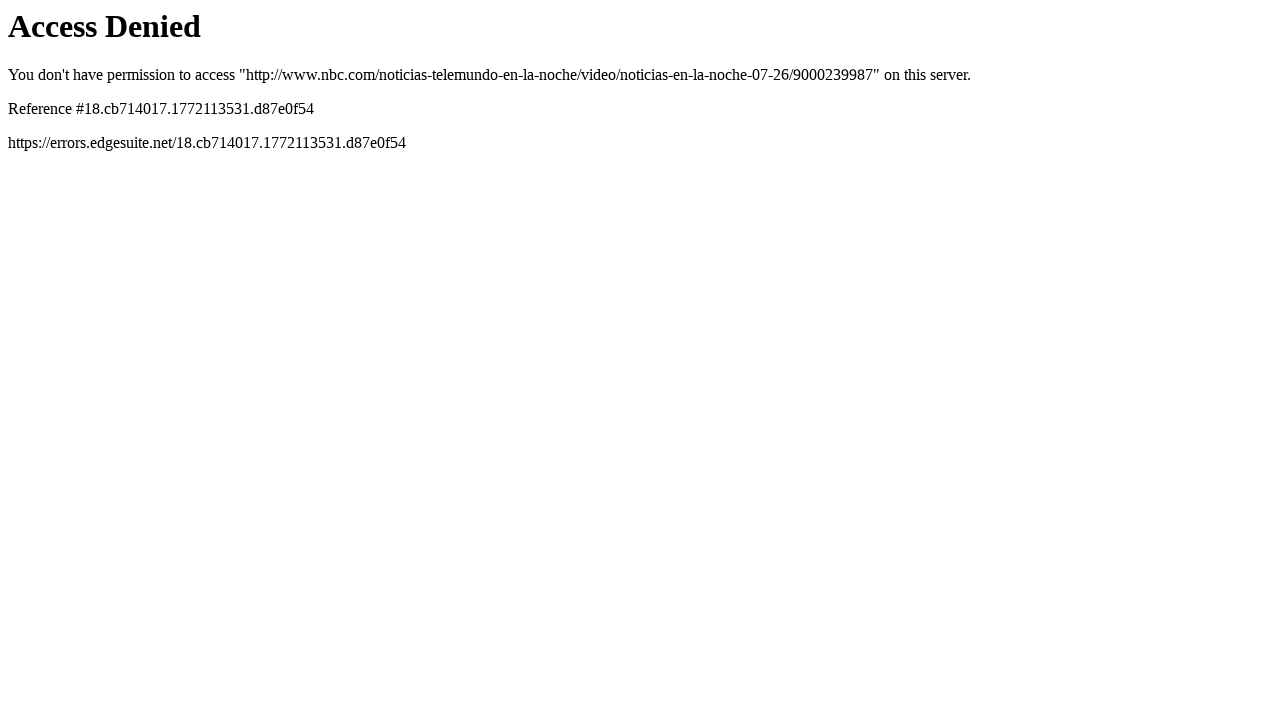

Waited 5 seconds for page to fully load
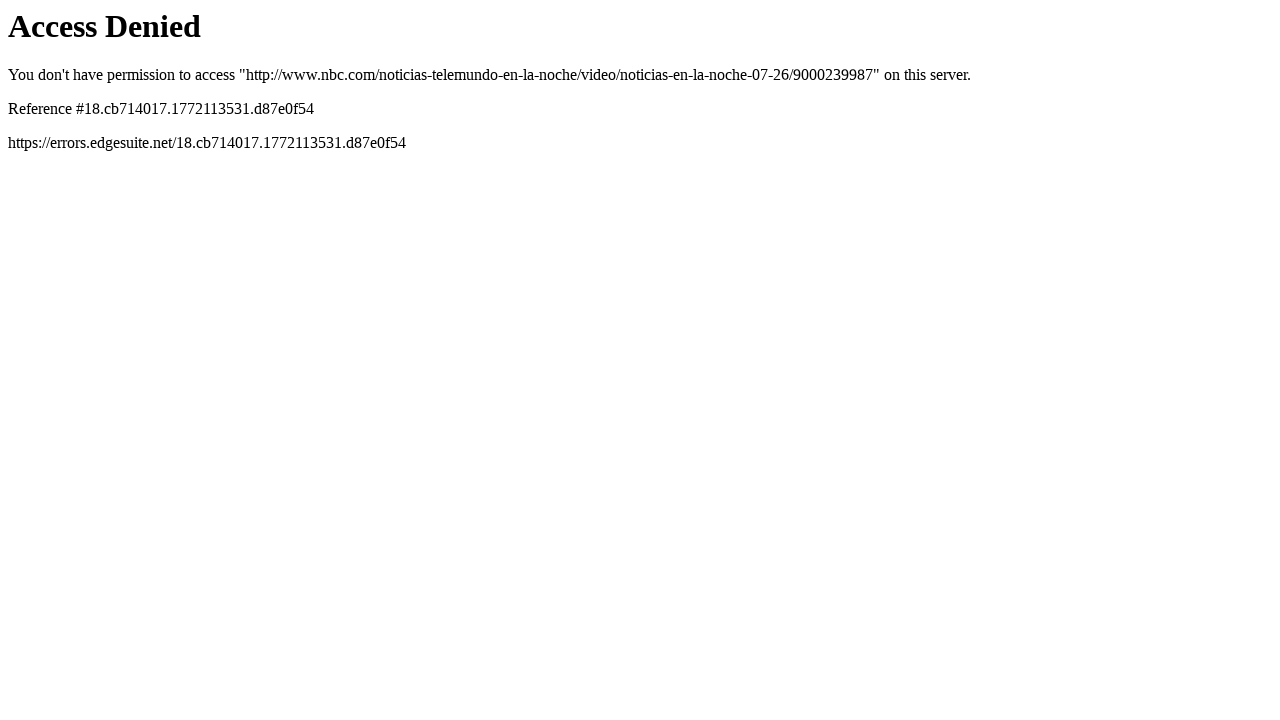

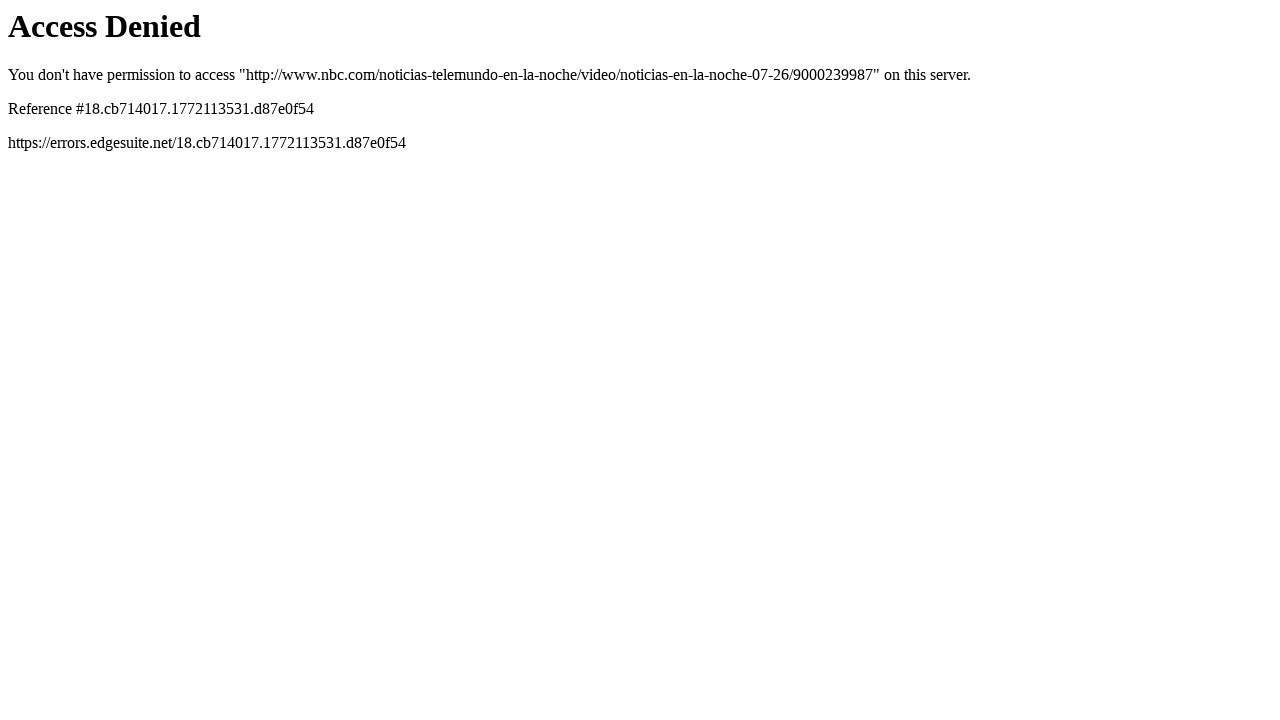